Navigates to W3Schools HTML tables tutorial page and verifies that the customers table is properly loaded with rows and columns

Starting URL: https://www.w3schools.com/html/html_tables.asp

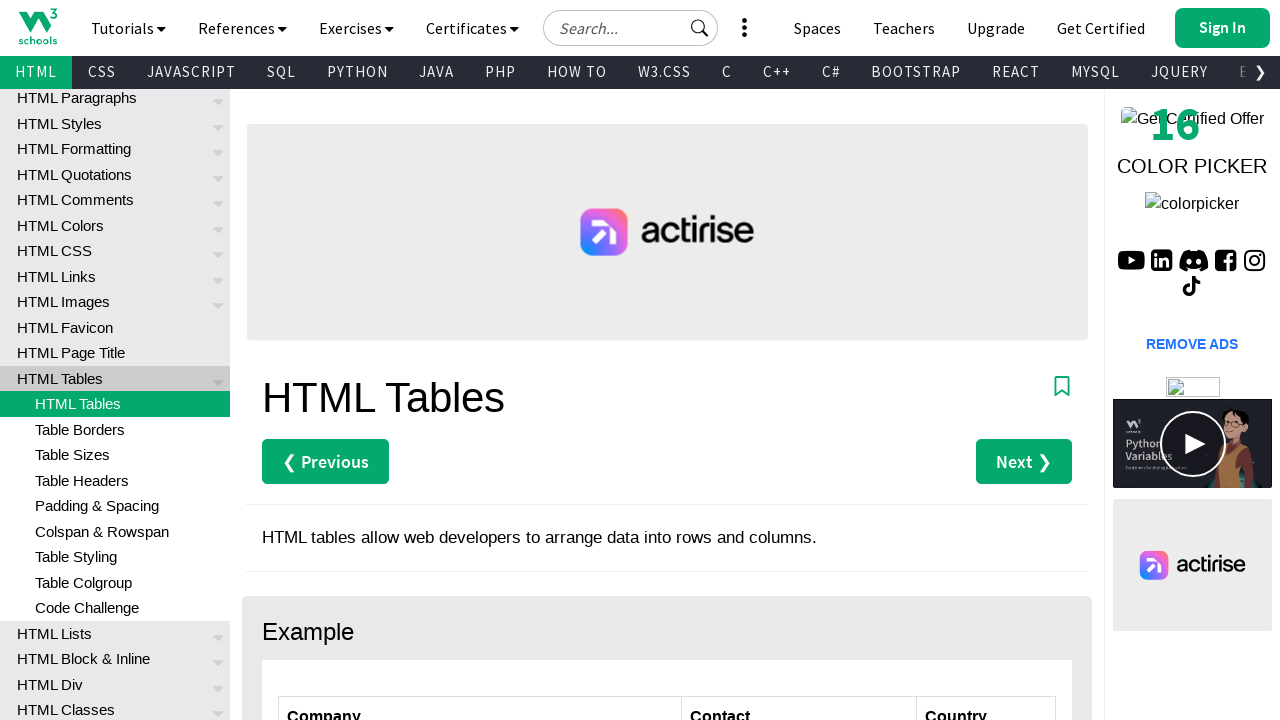

Navigated to W3Schools HTML tables tutorial page
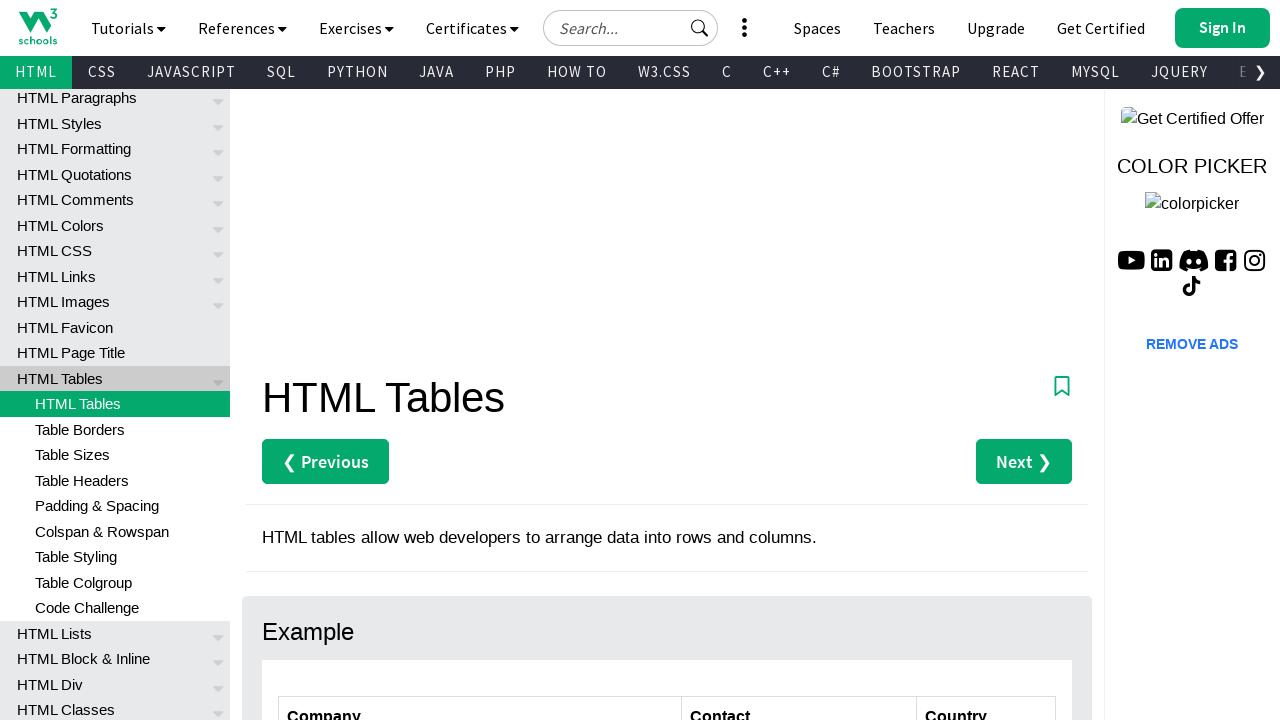

Customers table loaded
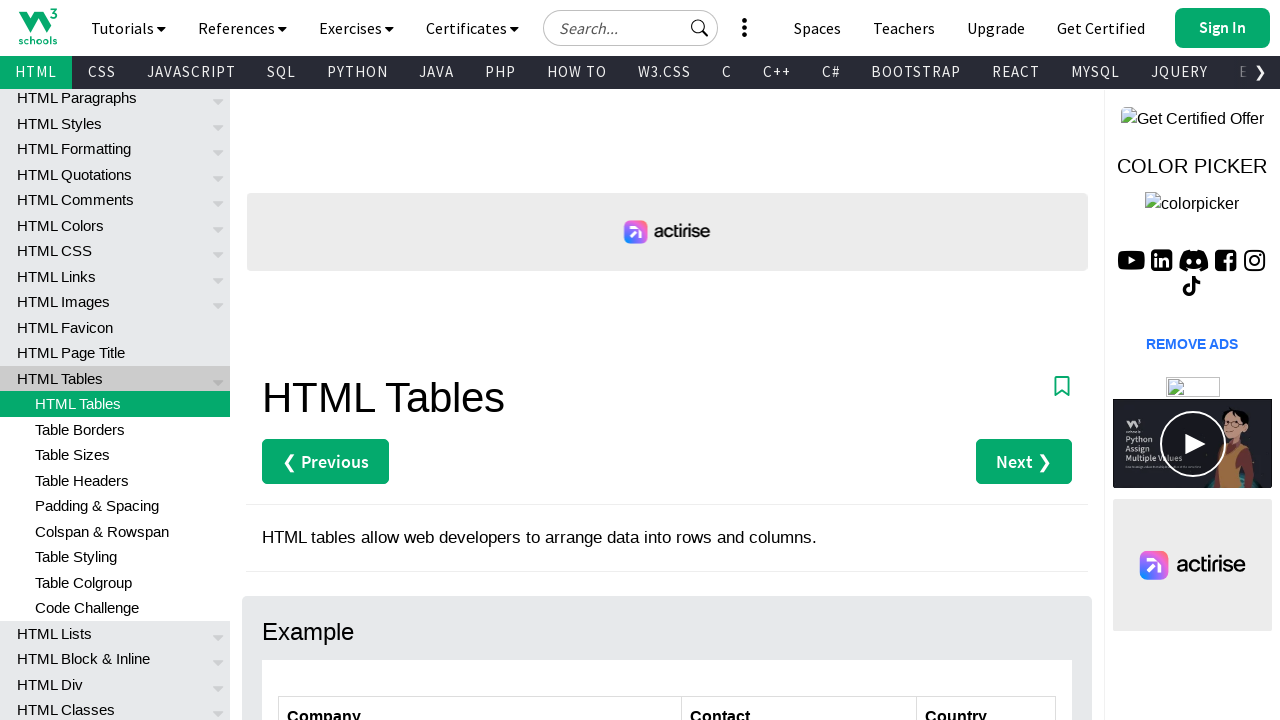

Table body rows are present
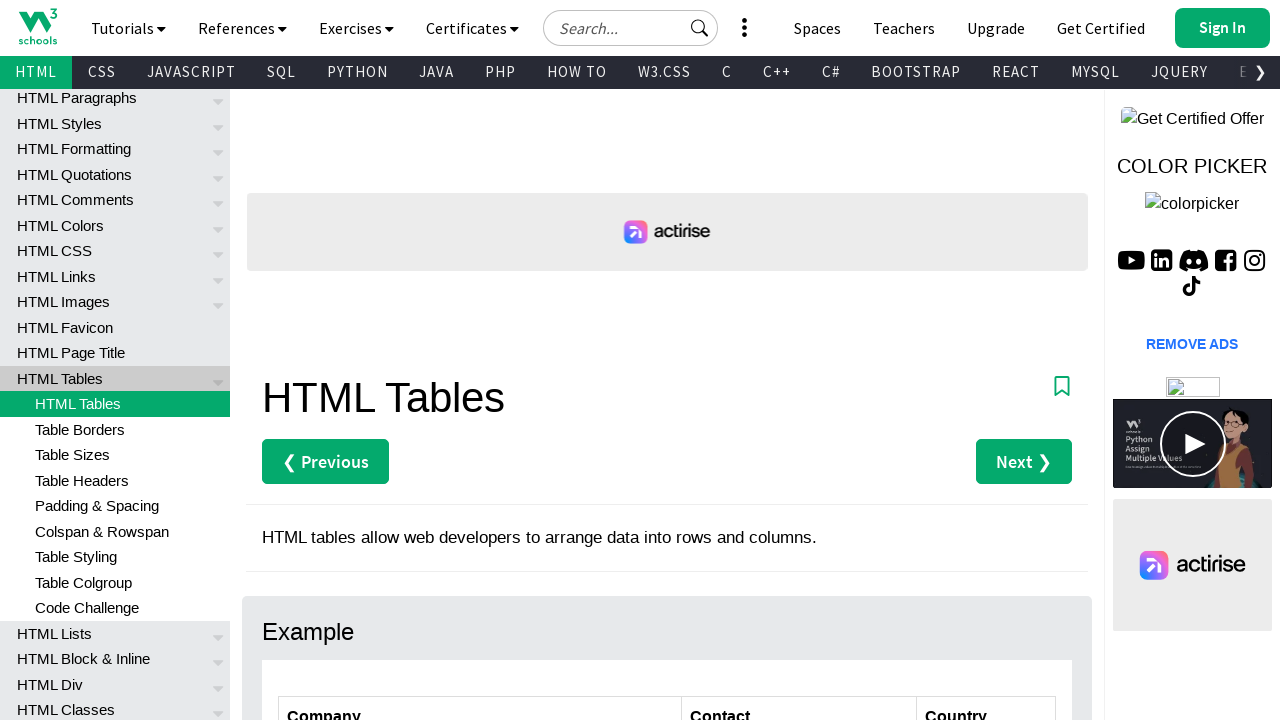

Verified specific cell exists in second row, second column
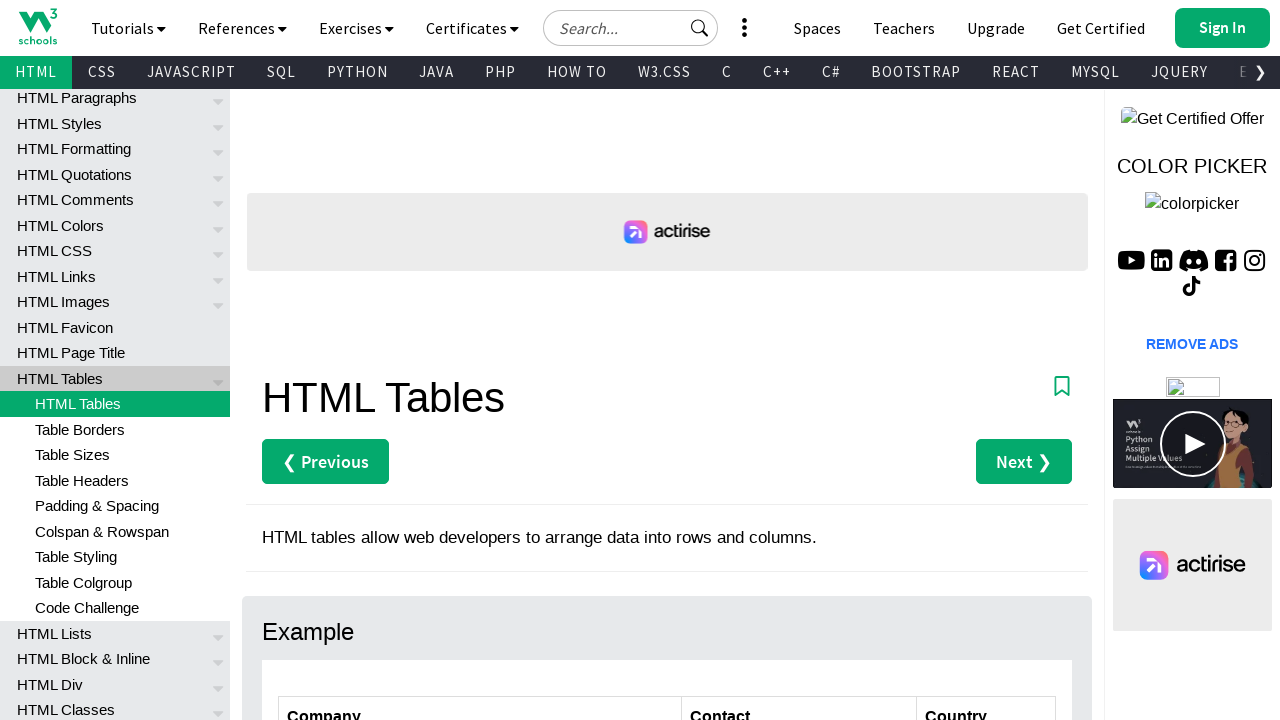

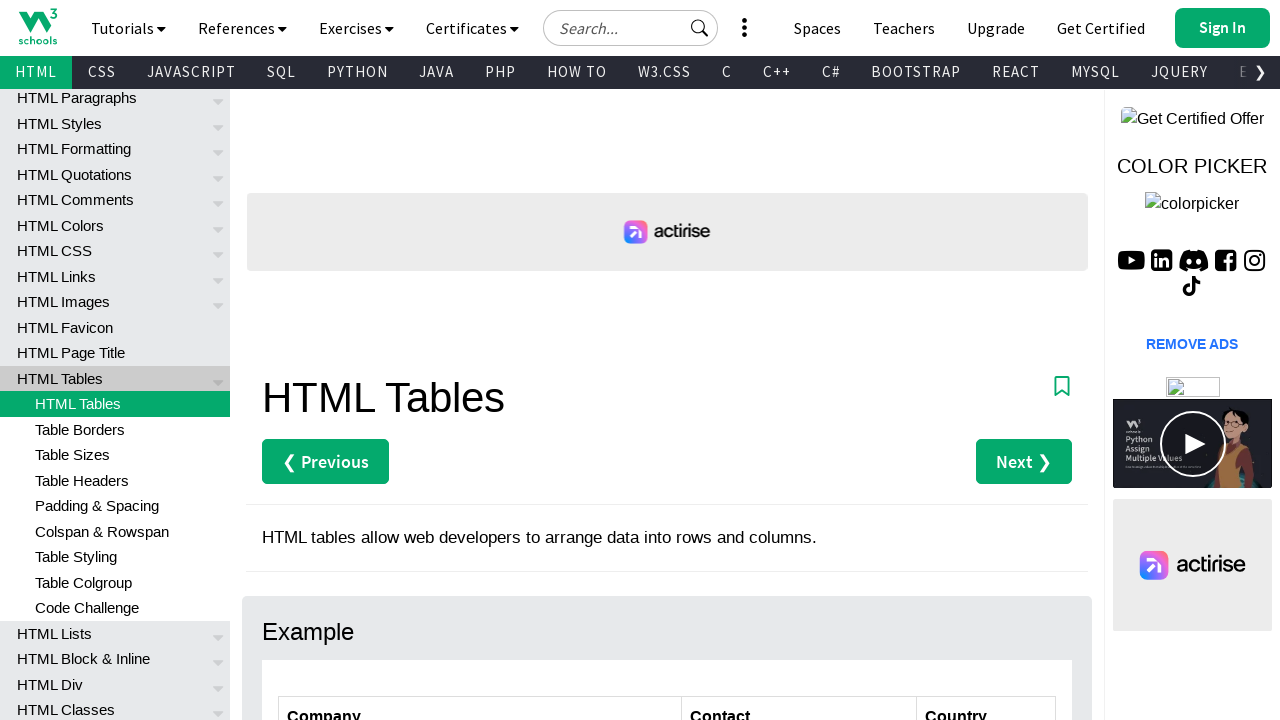